Tests the contact/booking form functionality by clicking "Book Now", filling in personal details (name, subject, email, phone, message), and submitting the form.

Starting URL: https://funky-beat-website.vercel.app

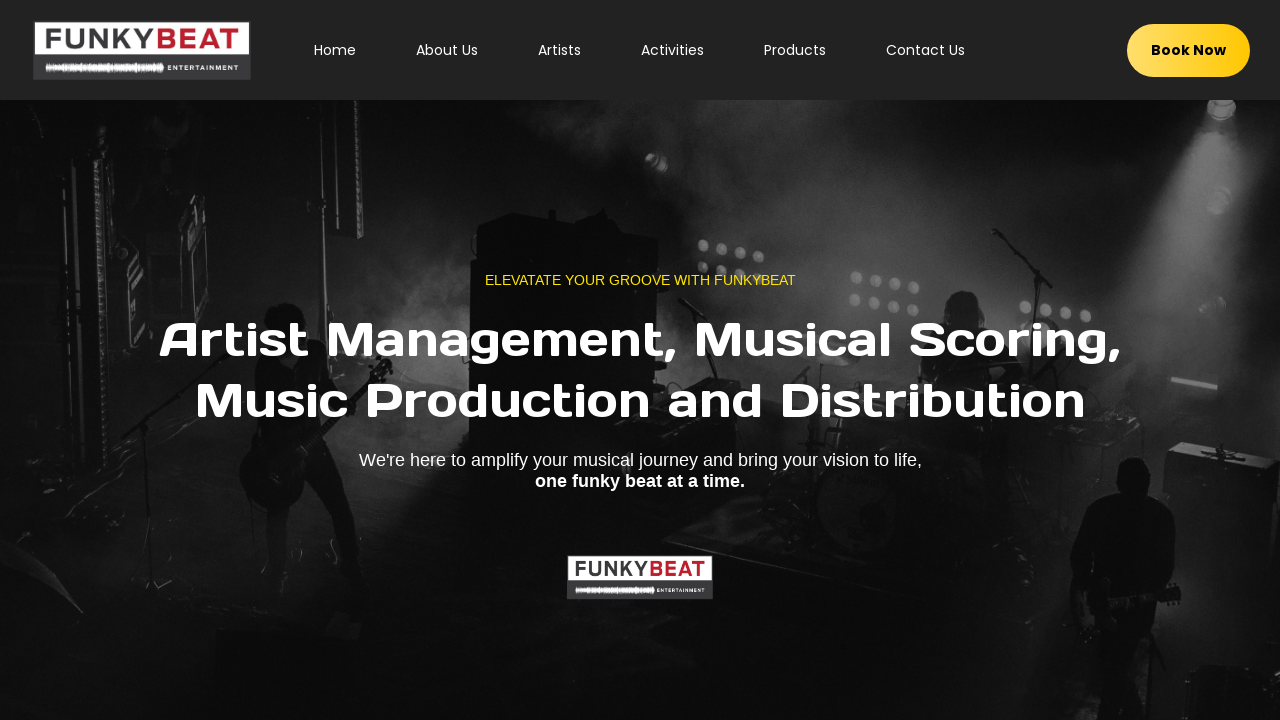

Clicked 'Book Now' button to navigate to contact form at (1188, 50) on text=Book Now
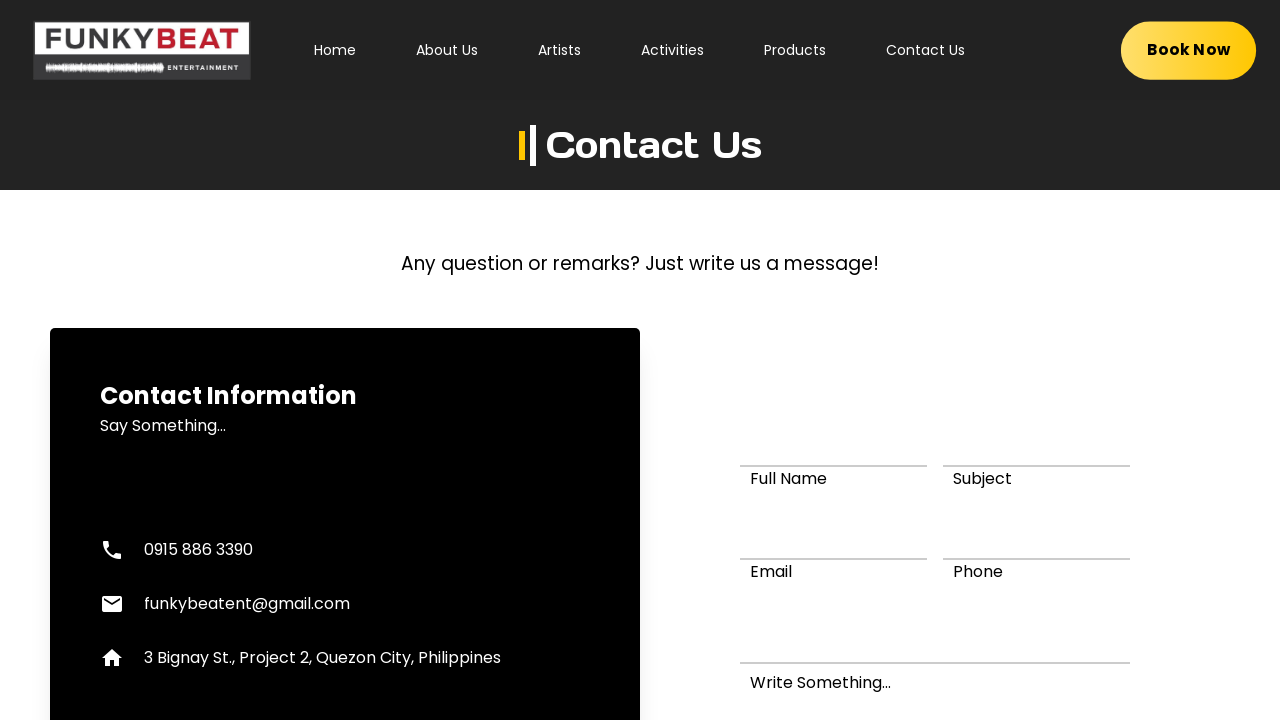

Contact form page loaded (networkidle)
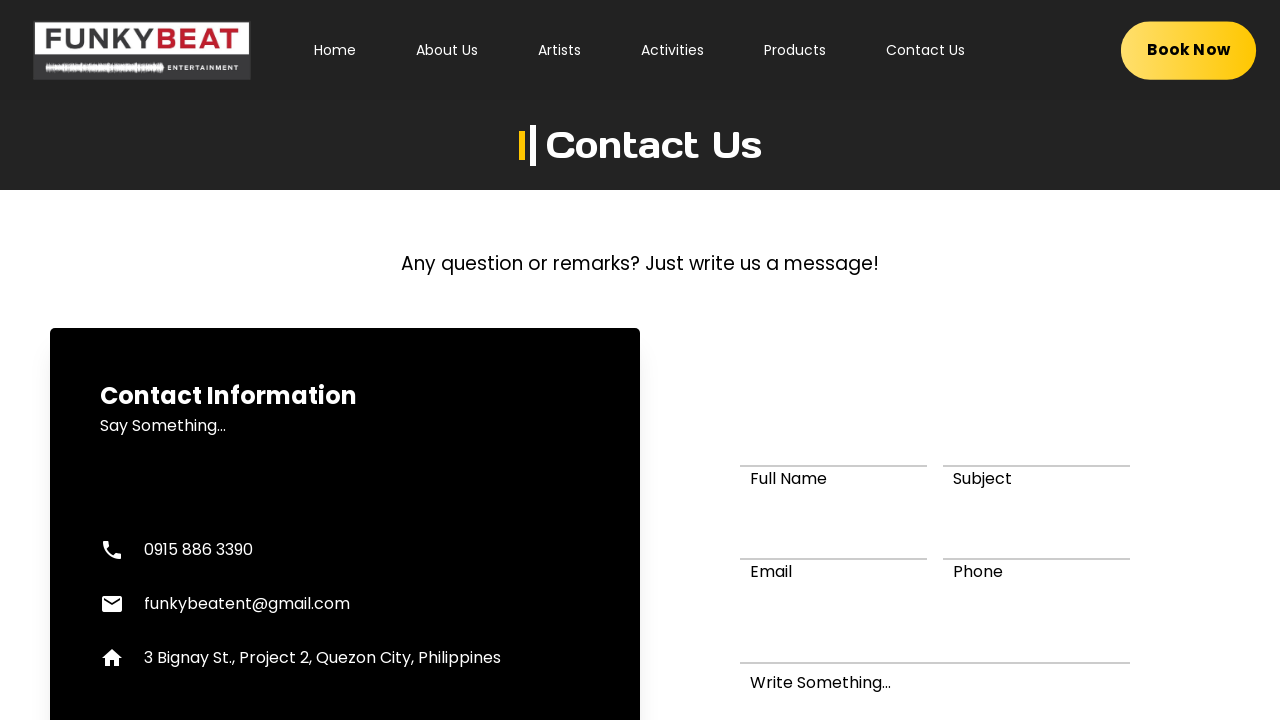

Filled Full Name field with 'Marcus Johnson' on input[name='name'], input[placeholder*='name' i], #name, #fullname
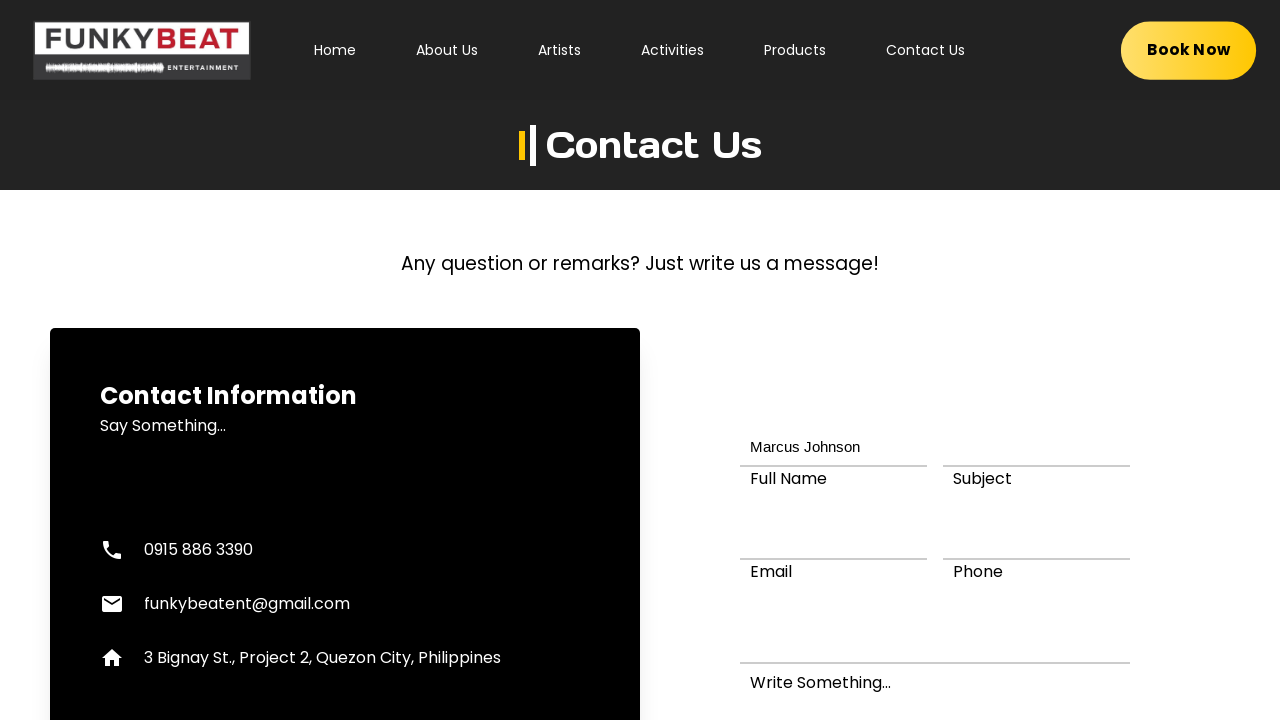

Filled Subject field with 'Booking Inquiry' on input[name='subject'], input[placeholder*='subject' i], #subject
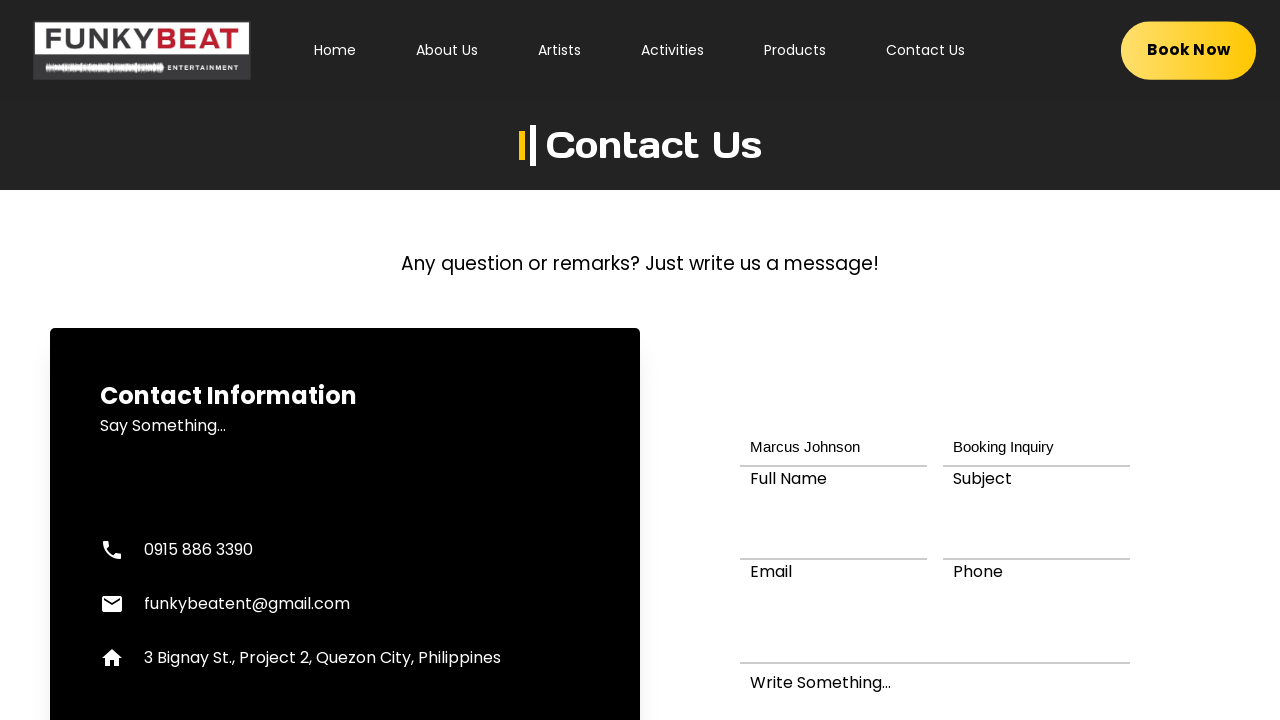

Filled Email field with 'marcus.johnson@testmail.com' on input[name='email'], input[type='email'], input[placeholder*='email' i], #email
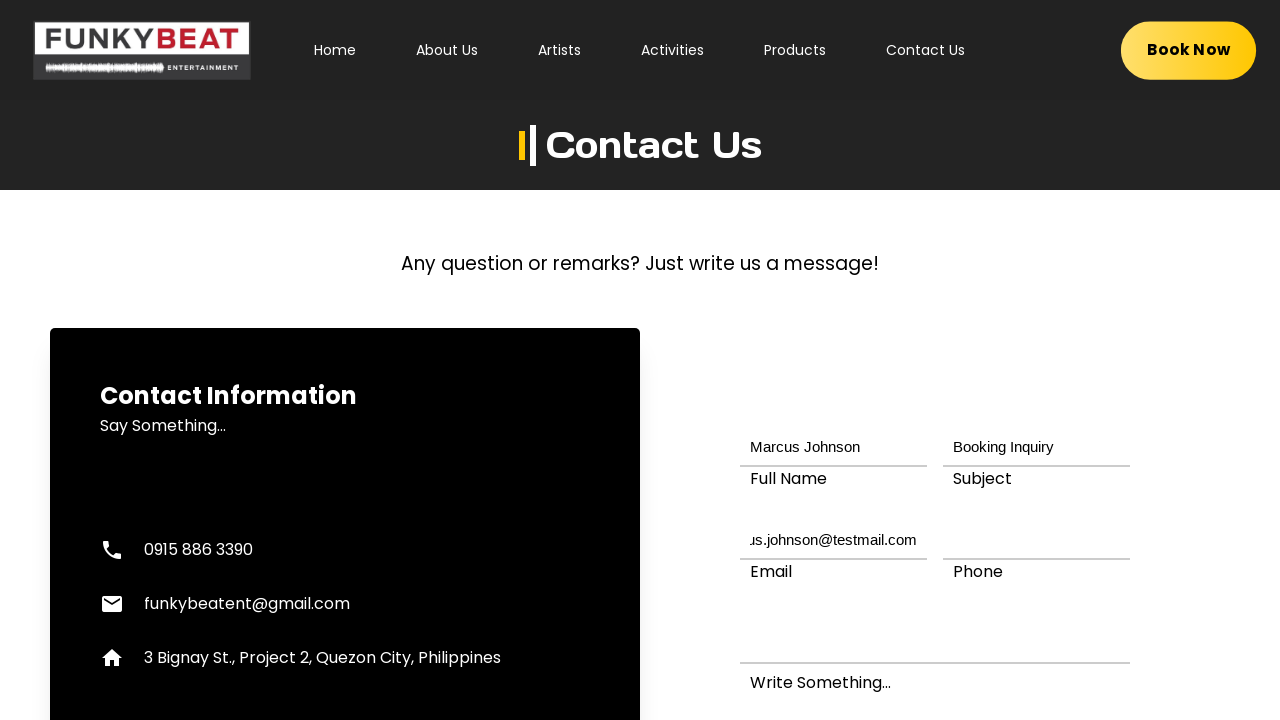

Filled Phone field with '09123456789' on input[name='phone'], input[type='tel'], input[placeholder*='phone' i], #phone, #
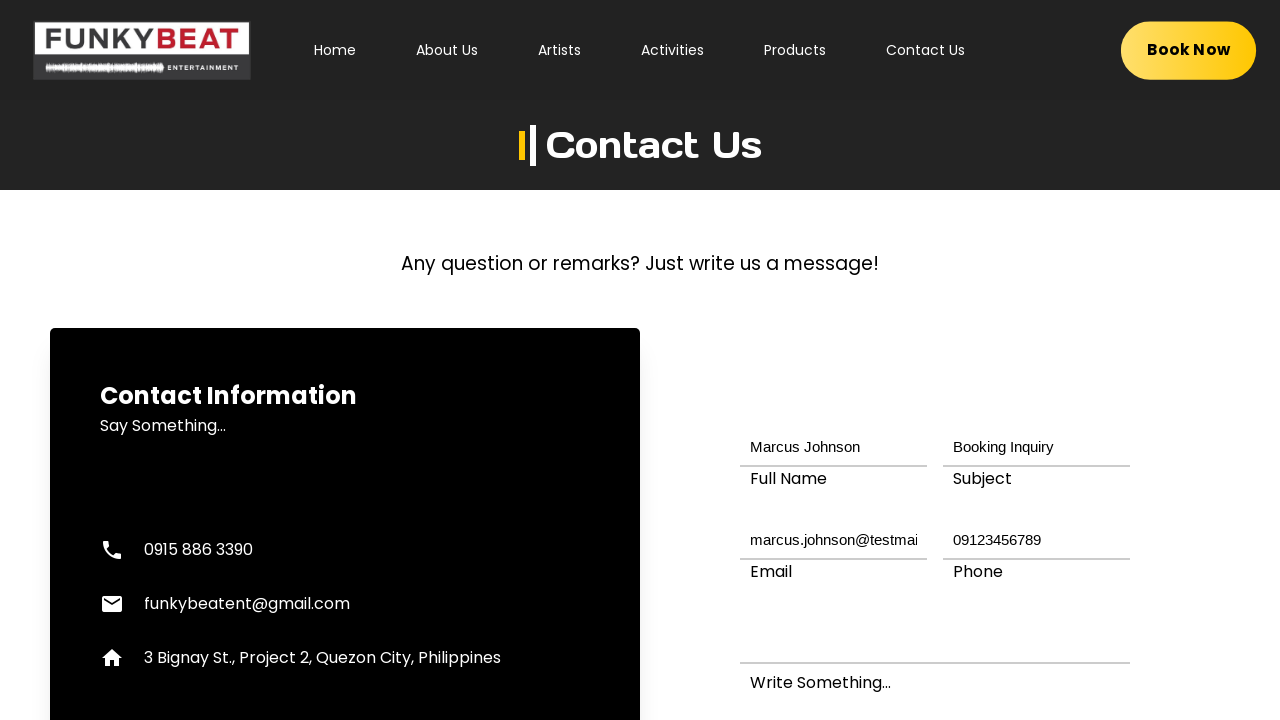

Filled Message field with booking inquiry text on textarea[name='message'], textarea[placeholder*='message' i], #message, textarea
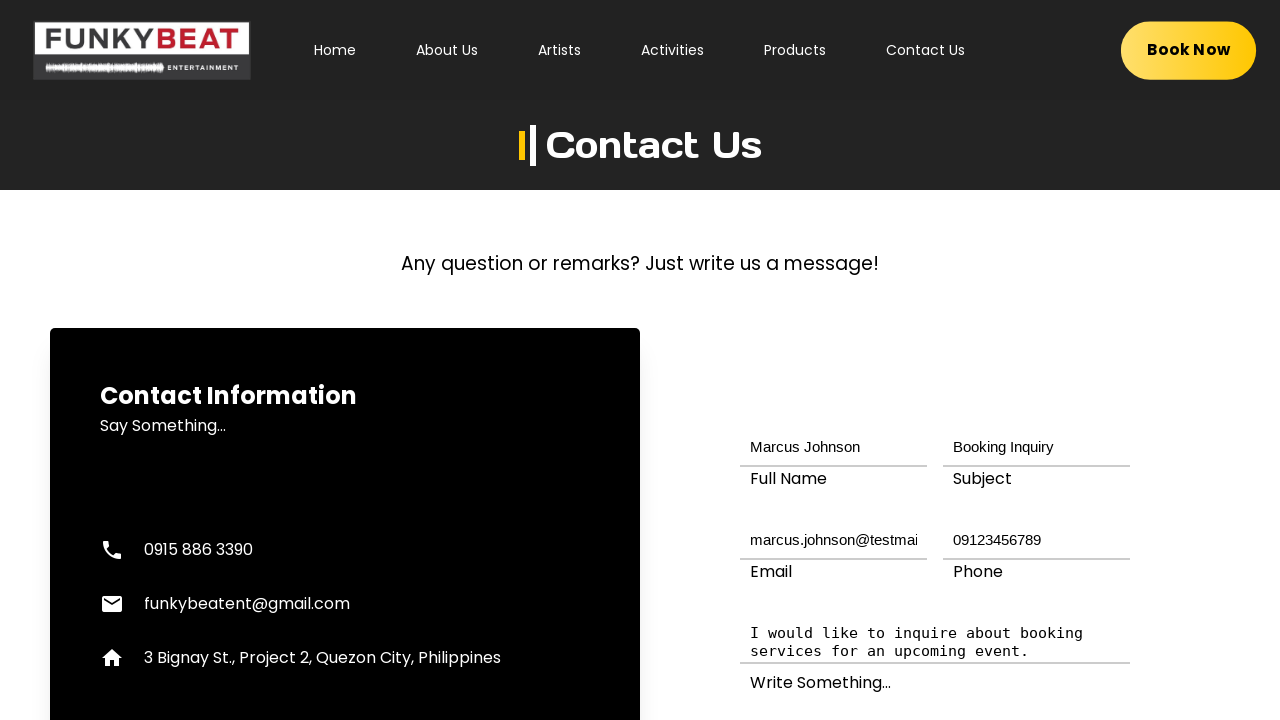

Clicked Submit button to submit the contact form at (935, 360) on button[type='submit'], input[type='submit'], button:has-text('Submit'), button:h
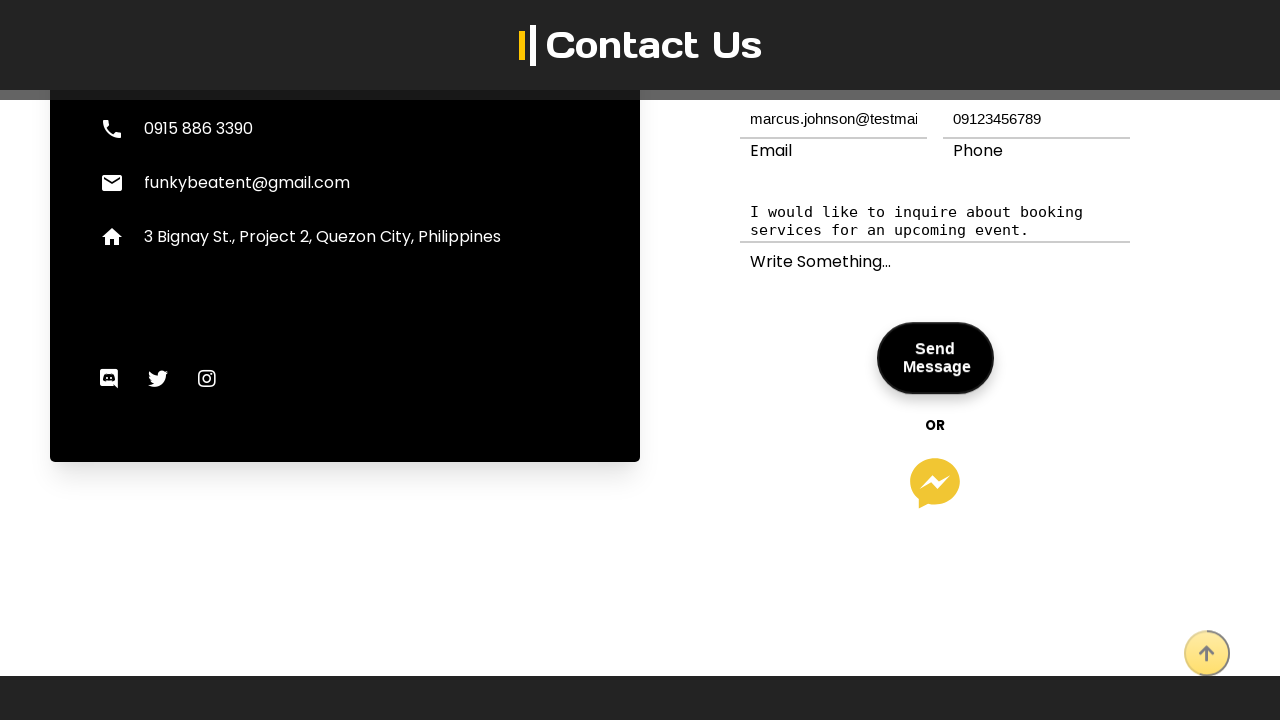

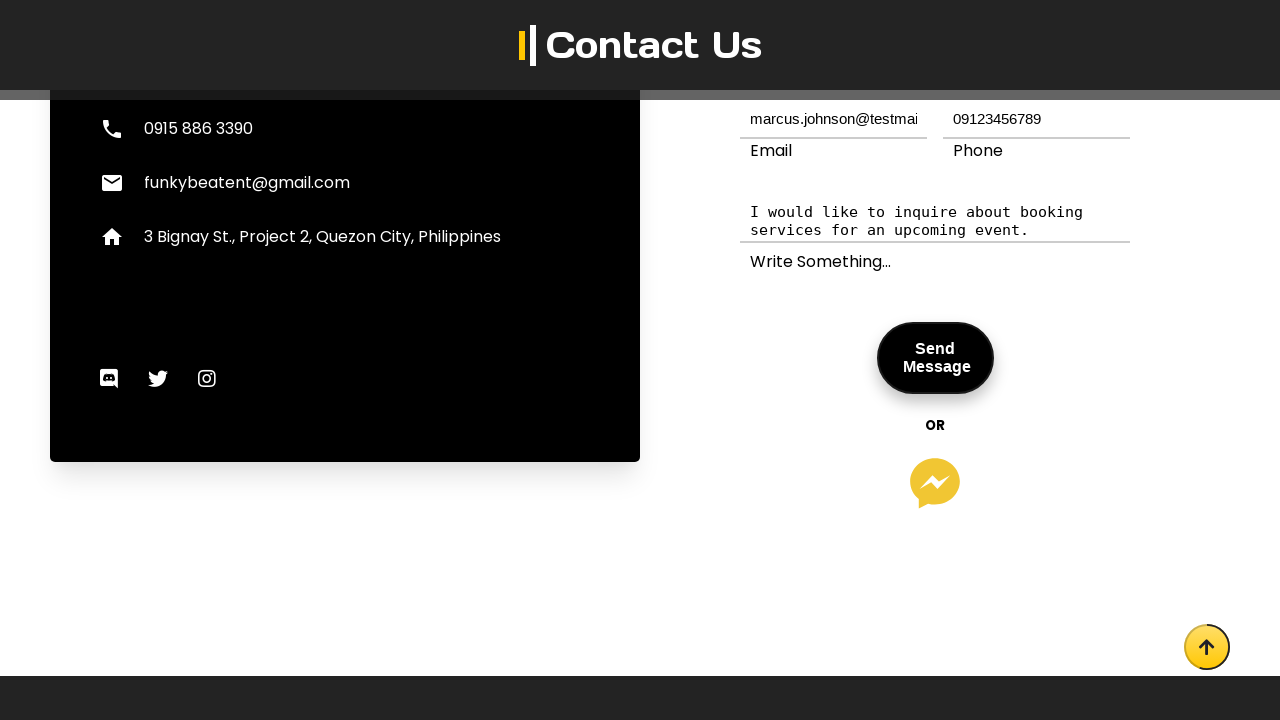